Verifies that the registration form contains all required input fields including first name, last name, region, address, password, confirm password, and register button

Starting URL: https://b2c.passport.rt.ru/

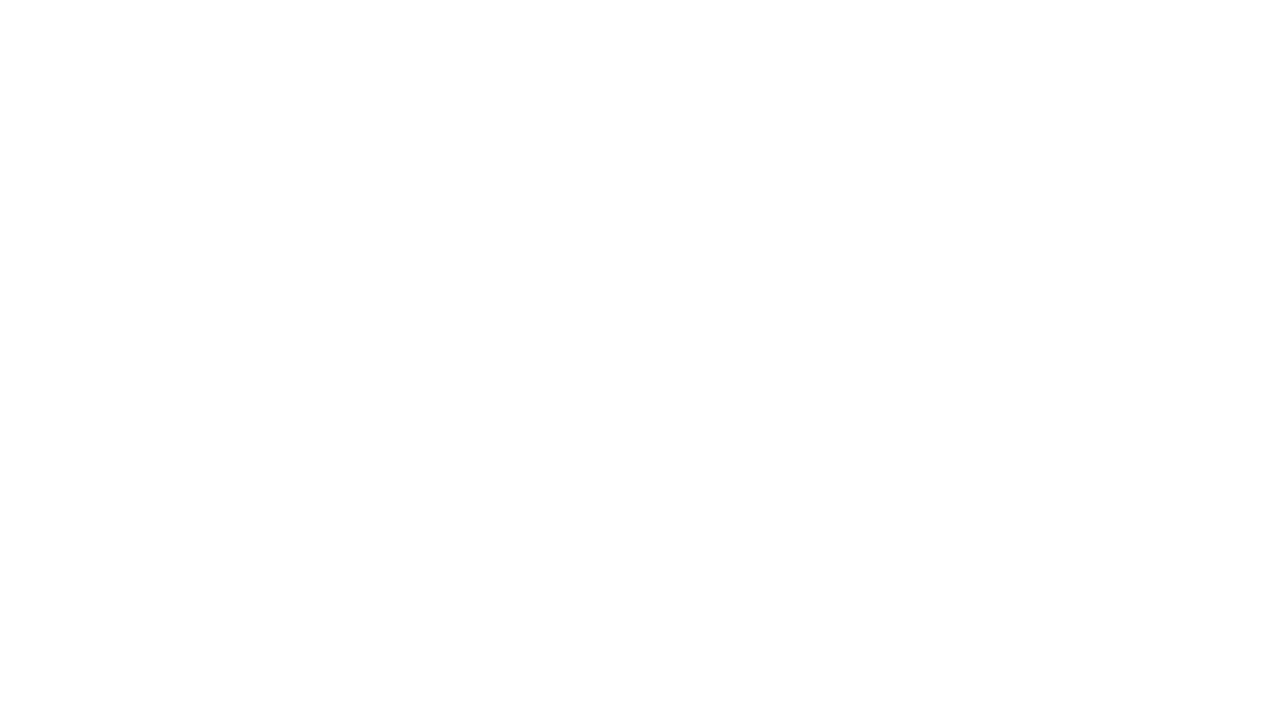

Clicked register link to open registration form at (1010, 660) on #kc-register
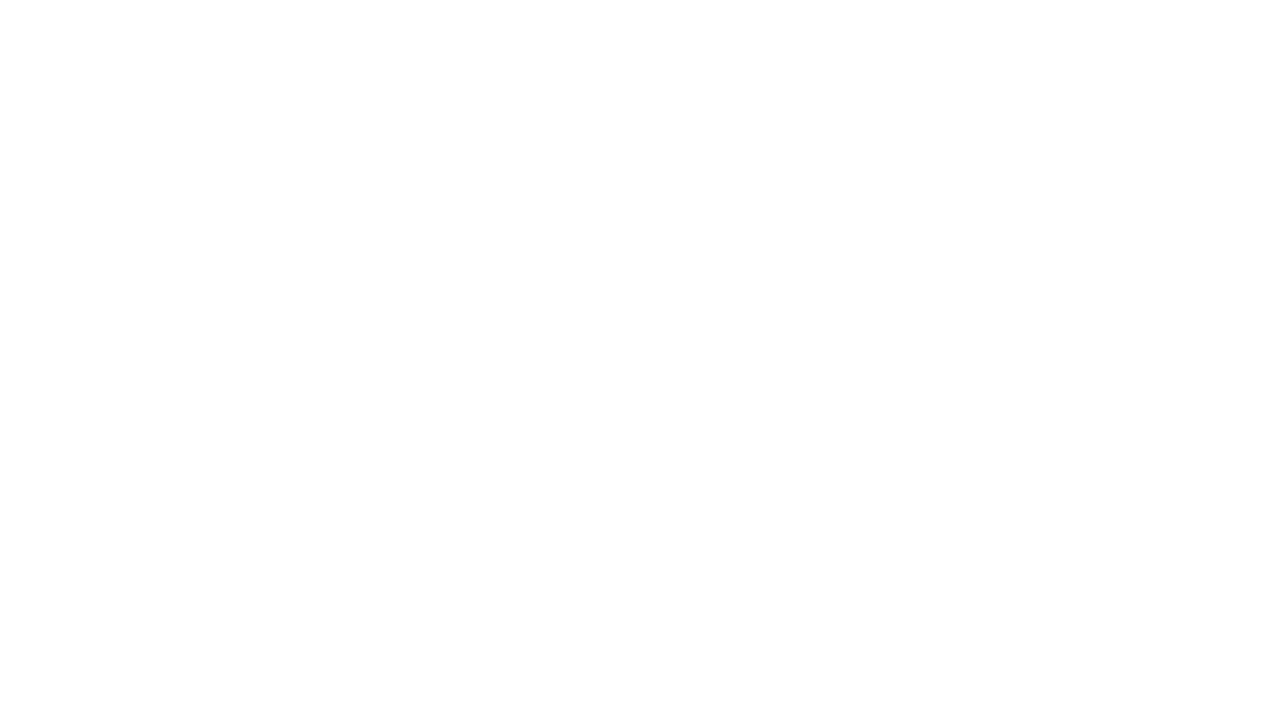

First name input field is present on registration form
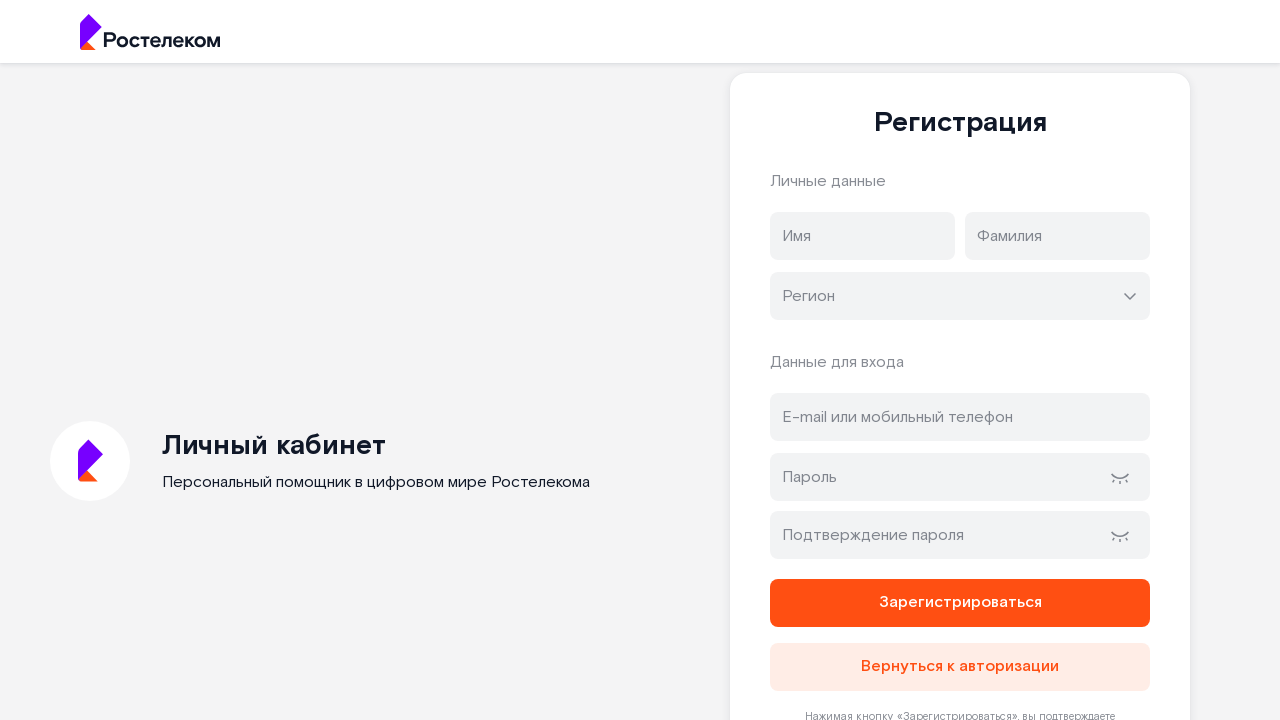

Last name input field is present on registration form
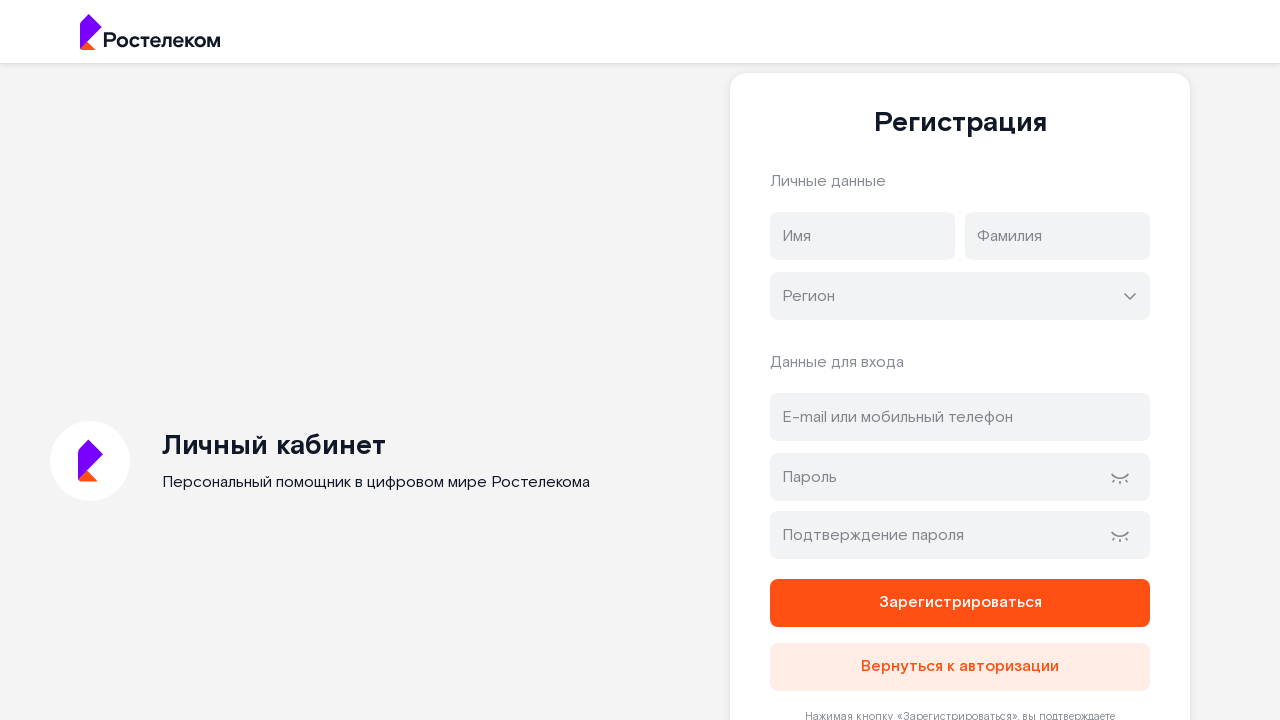

Region field is present on registration form
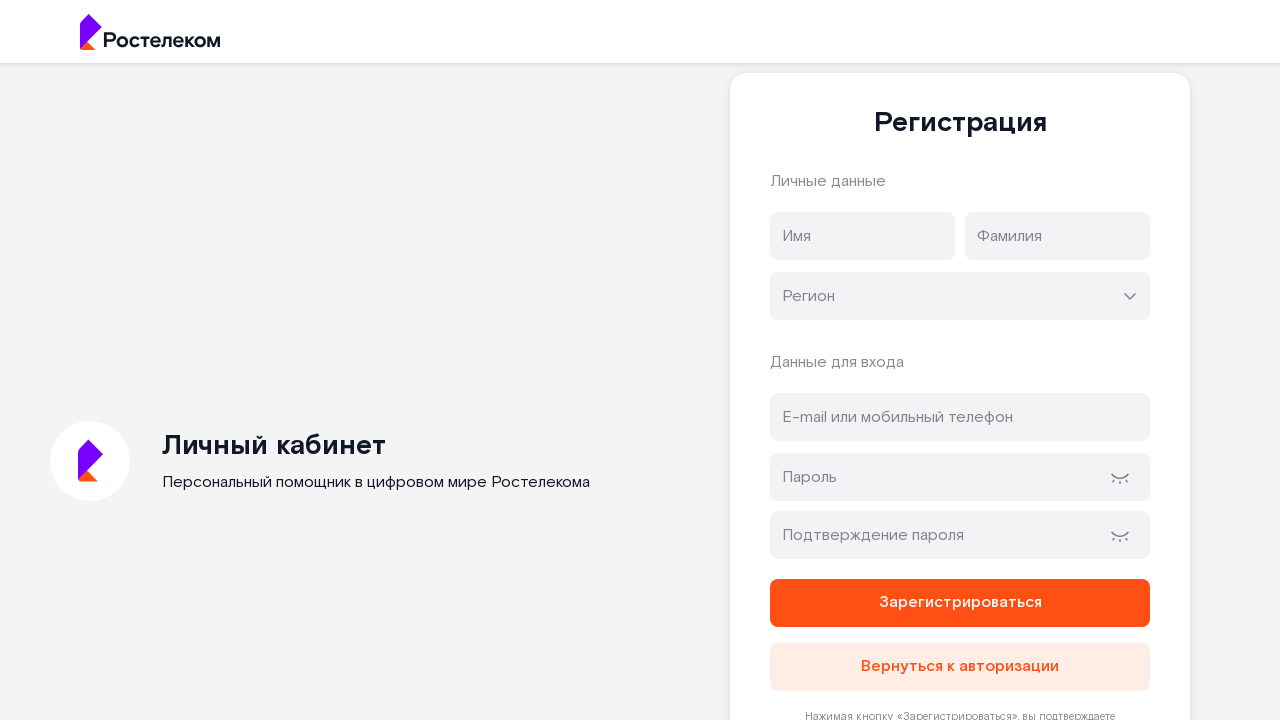

Address input field is present on registration form
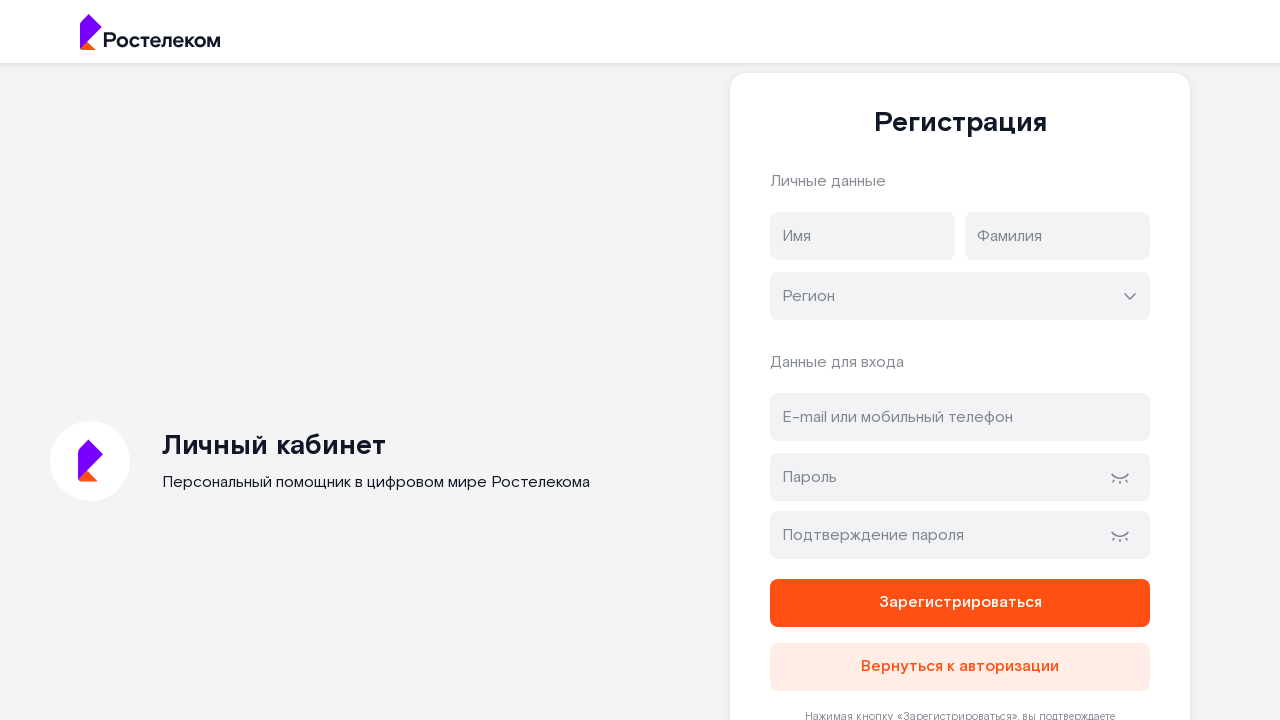

Password input field is present on registration form
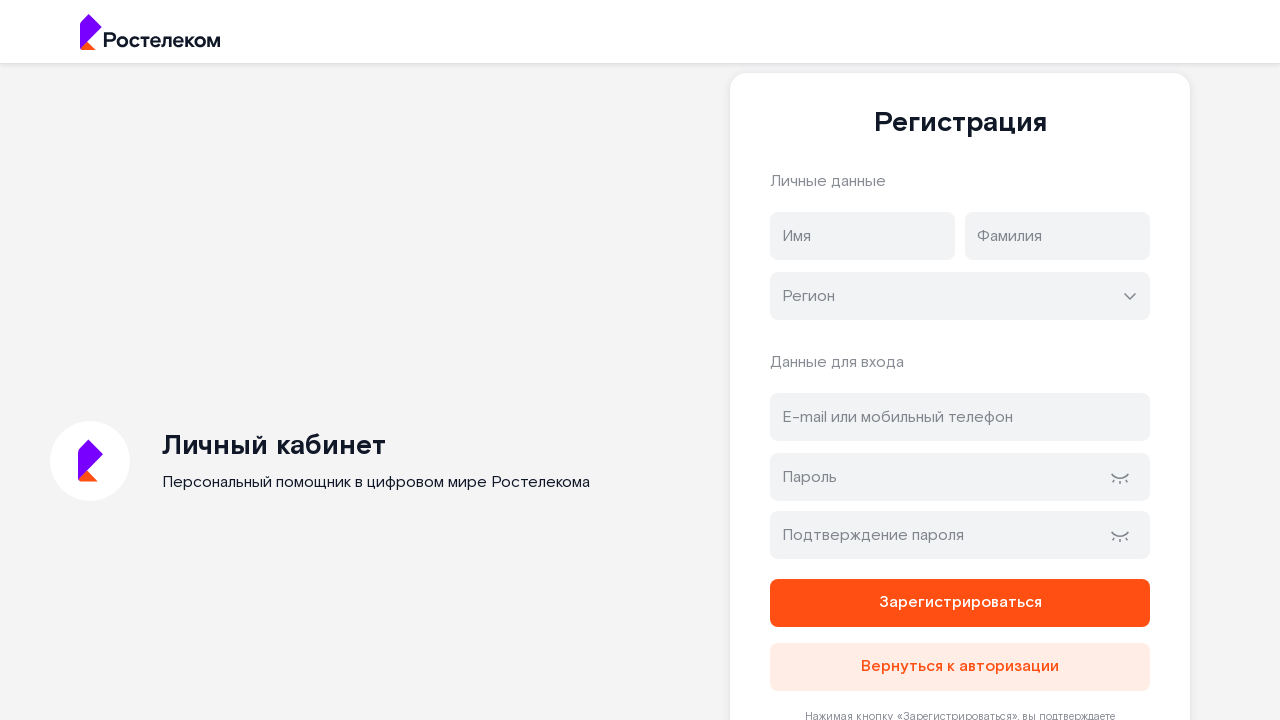

Confirm password input field is present on registration form
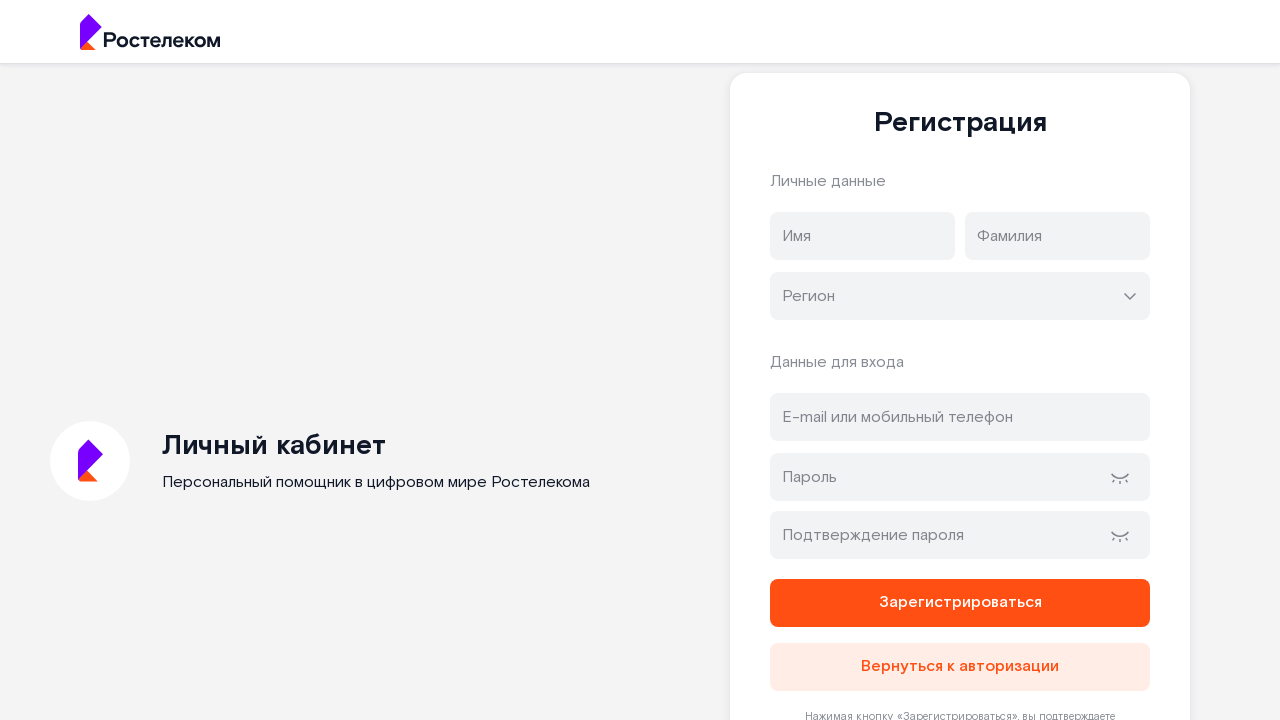

Register button is present on registration form
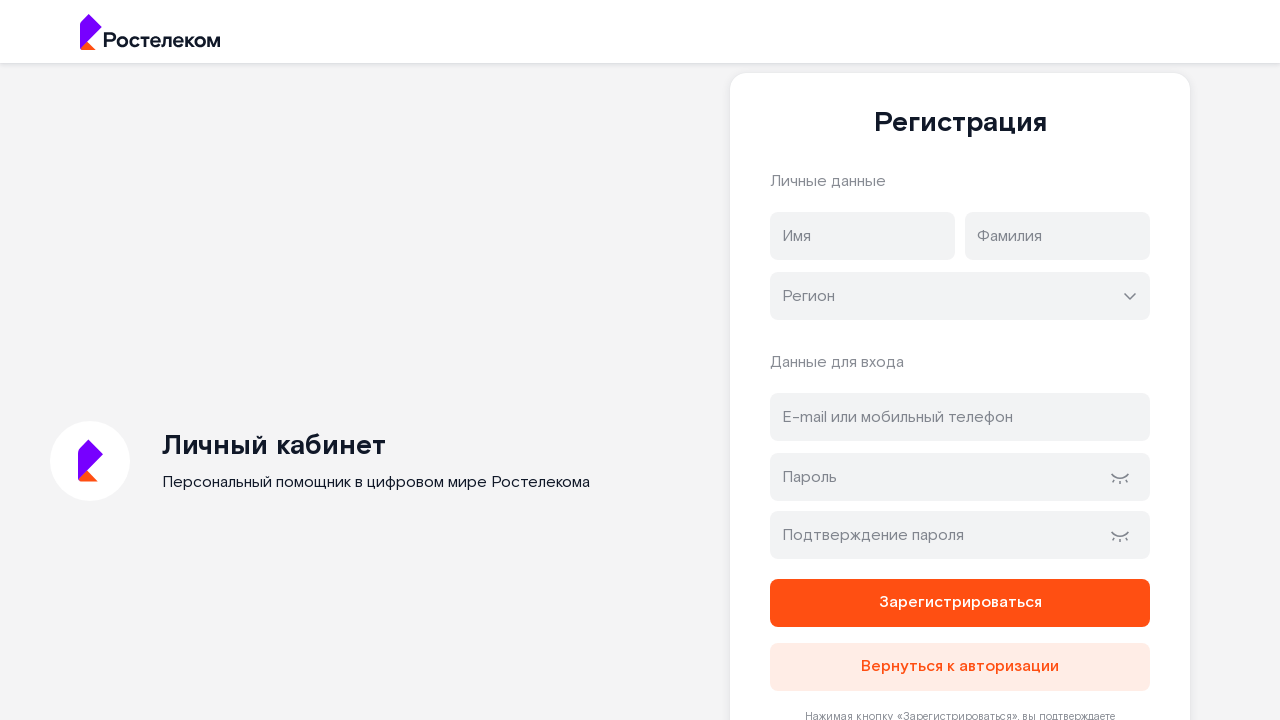

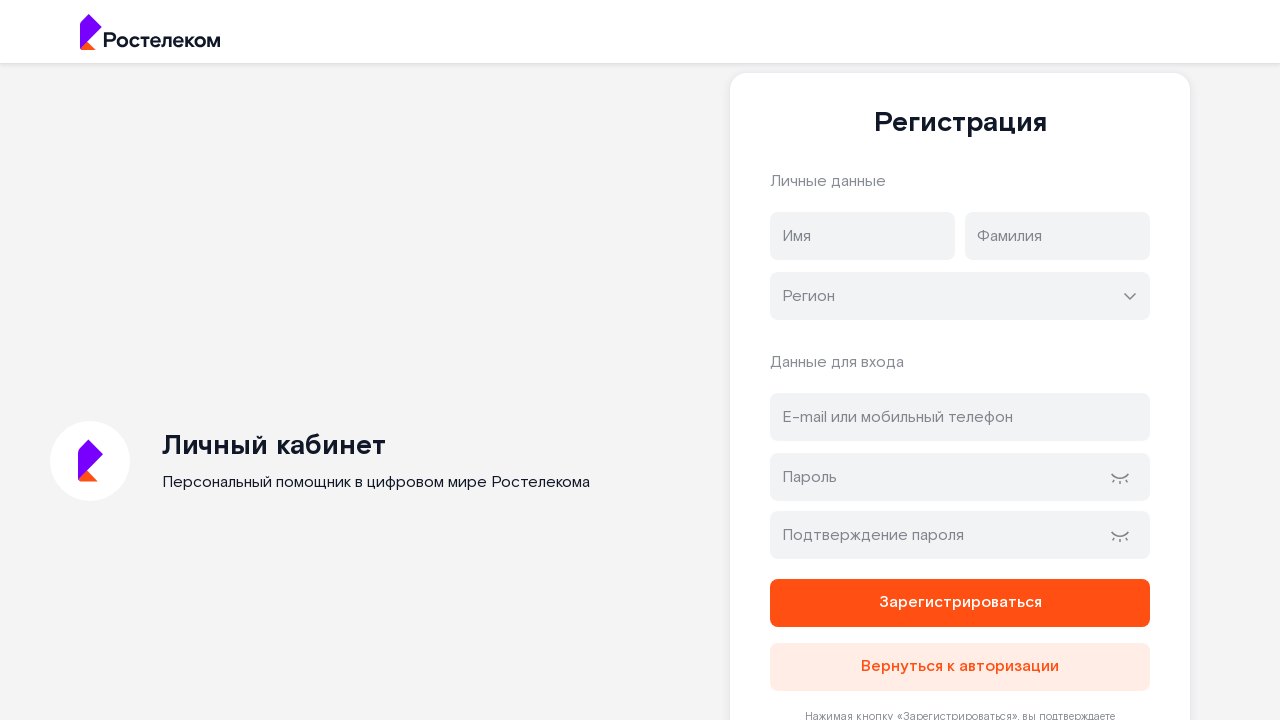